Tests navigation to A/B testing page by clicking the abtest link from the main page

Starting URL: http://the-internet.herokuapp.com/

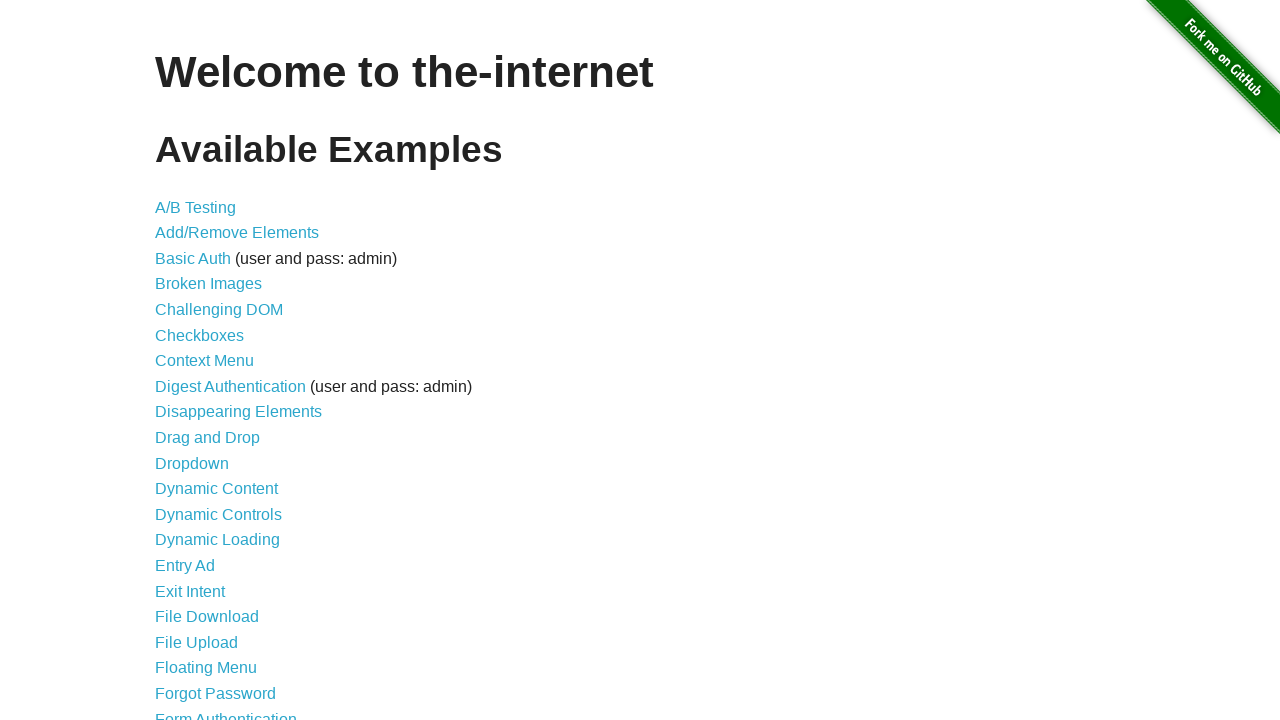

Clicked A/B Test link to navigate to A/B testing page at (196, 207) on a[href="/abtest"]
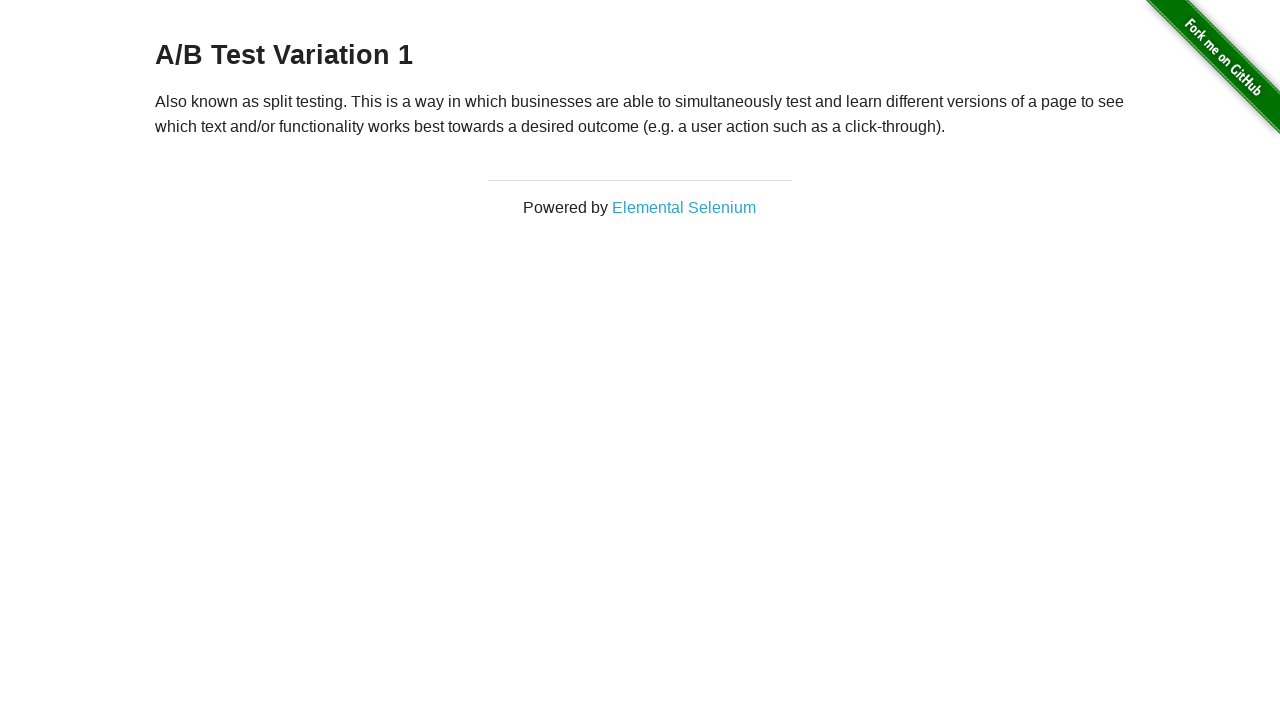

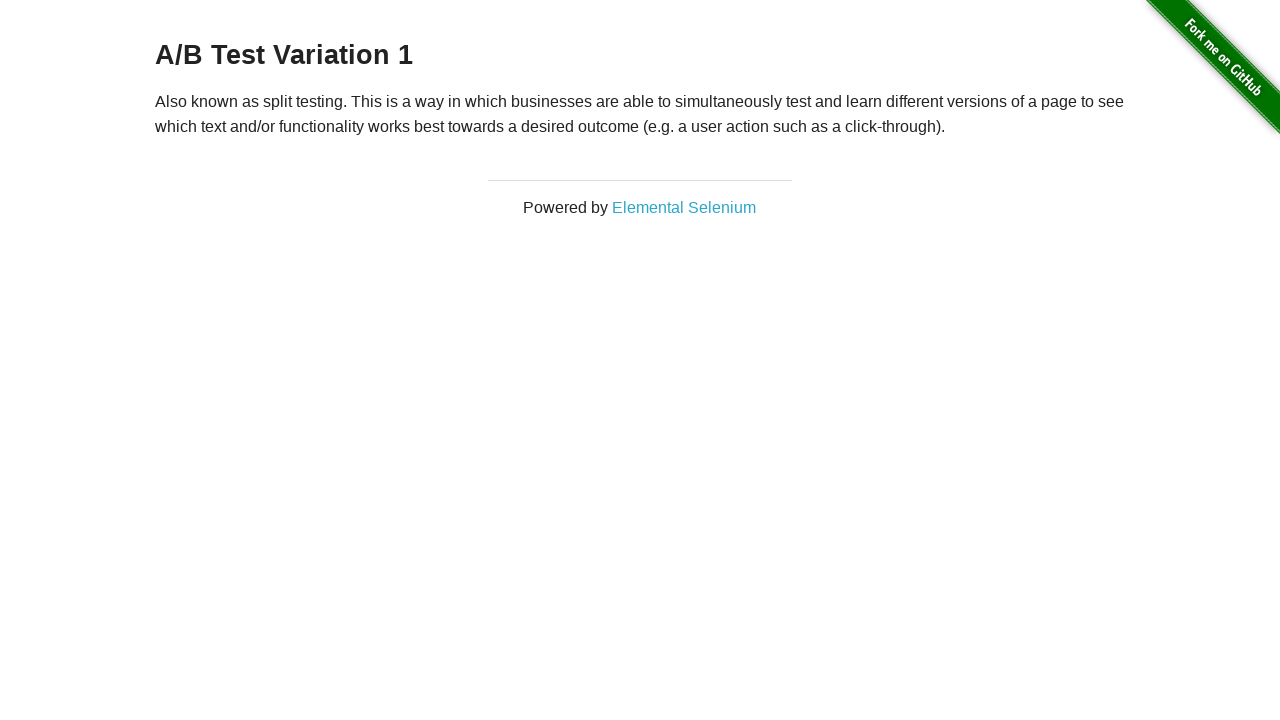